Tests login form validation with empty username and password fields to verify error message

Starting URL: https://www.saucedemo.com/

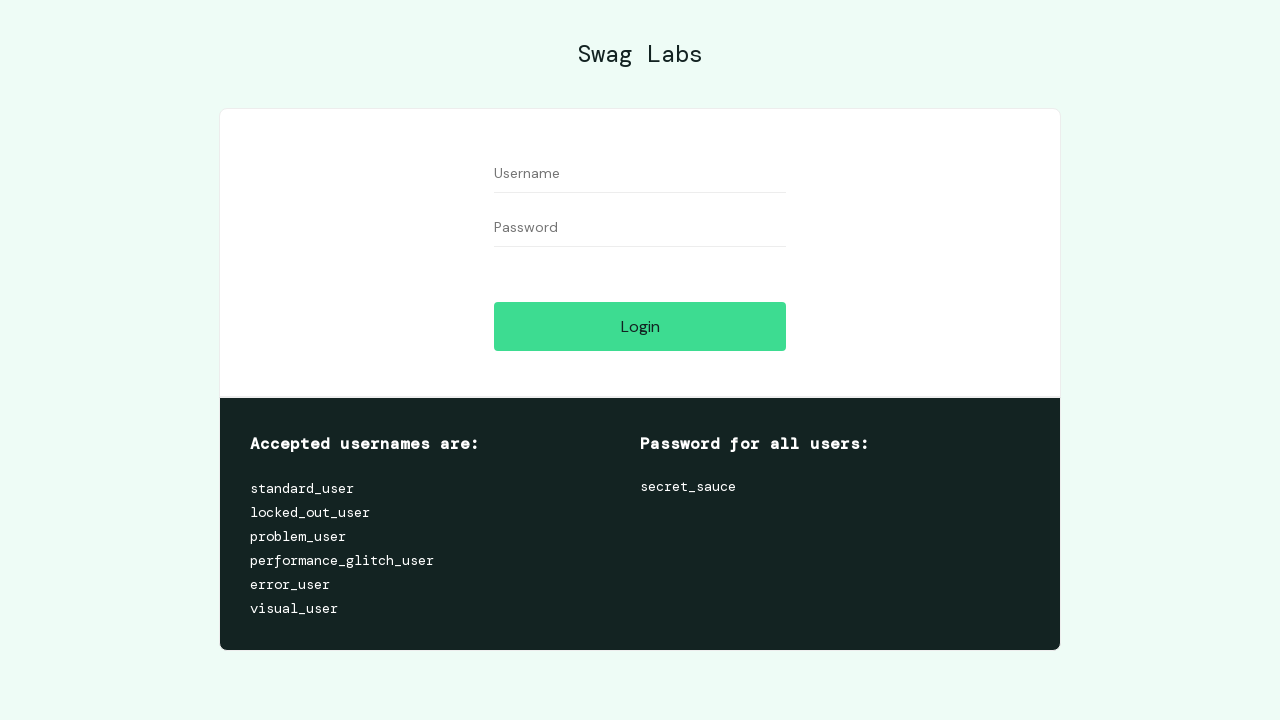

Waited for login form to load - username field is now visible
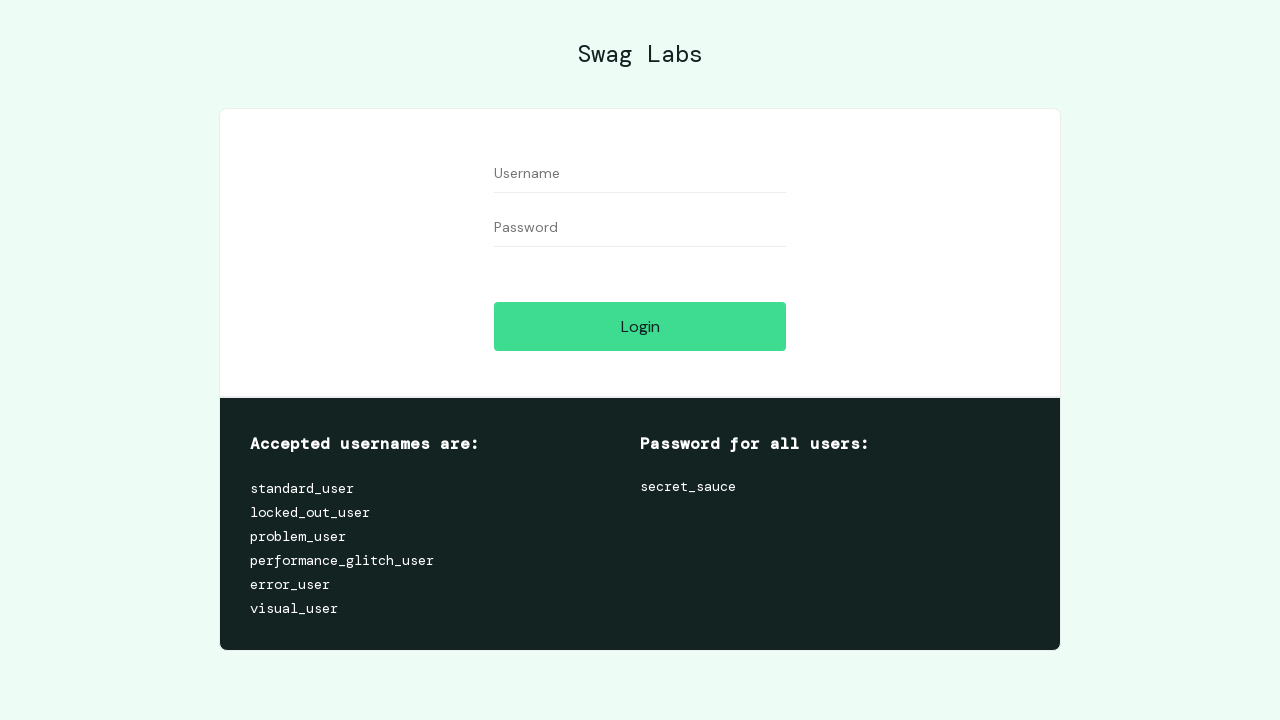

Left username field empty on #user-name
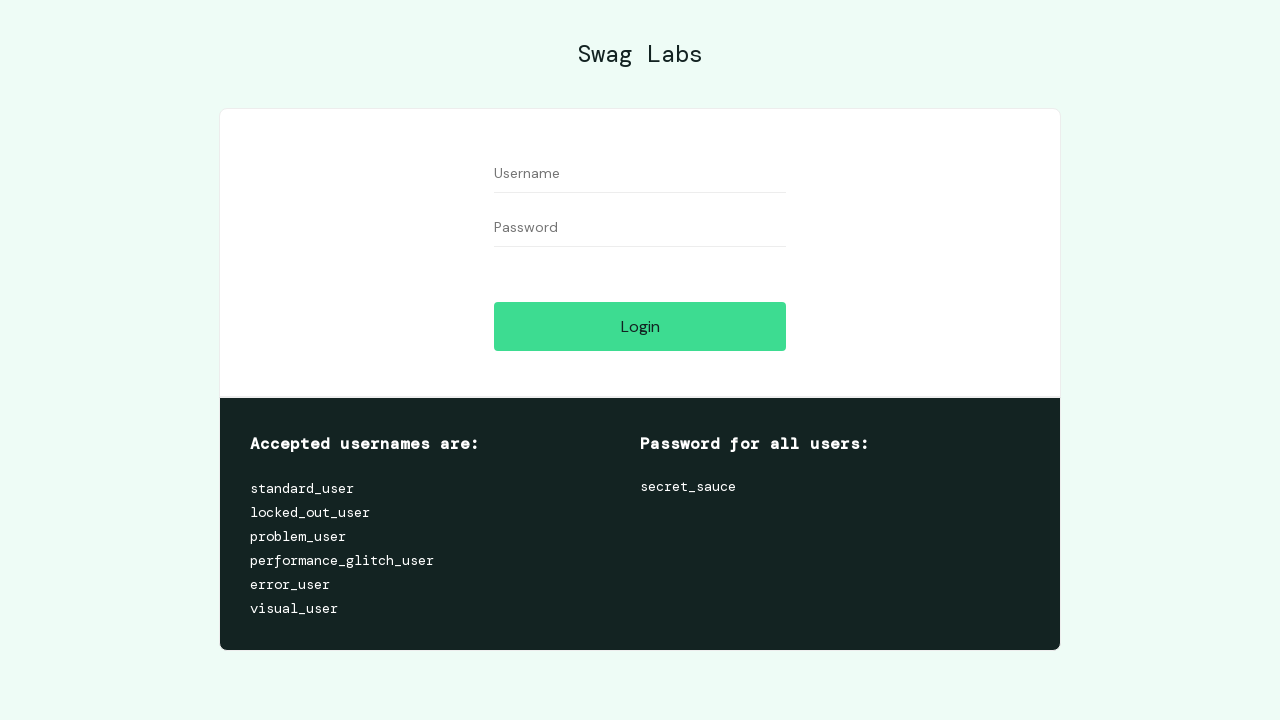

Left password field empty on #password
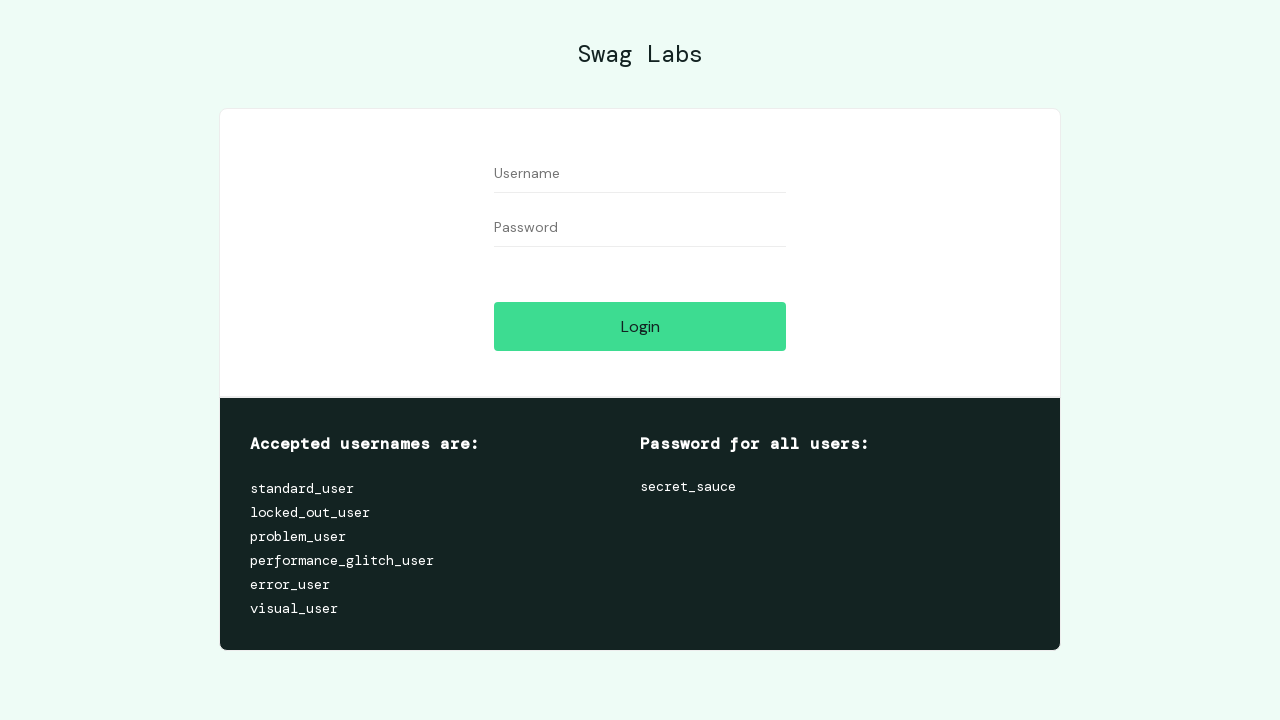

Clicked login button with empty username and password fields at (640, 326) on #login-button
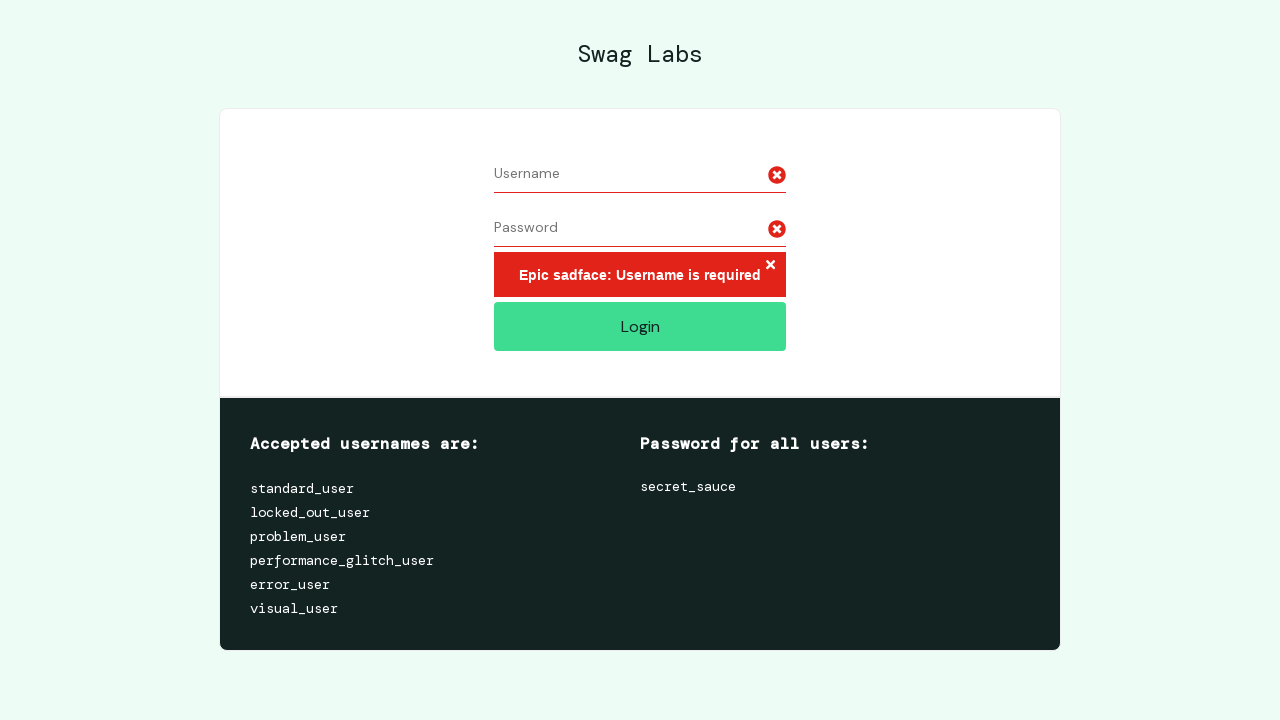

Located error message element
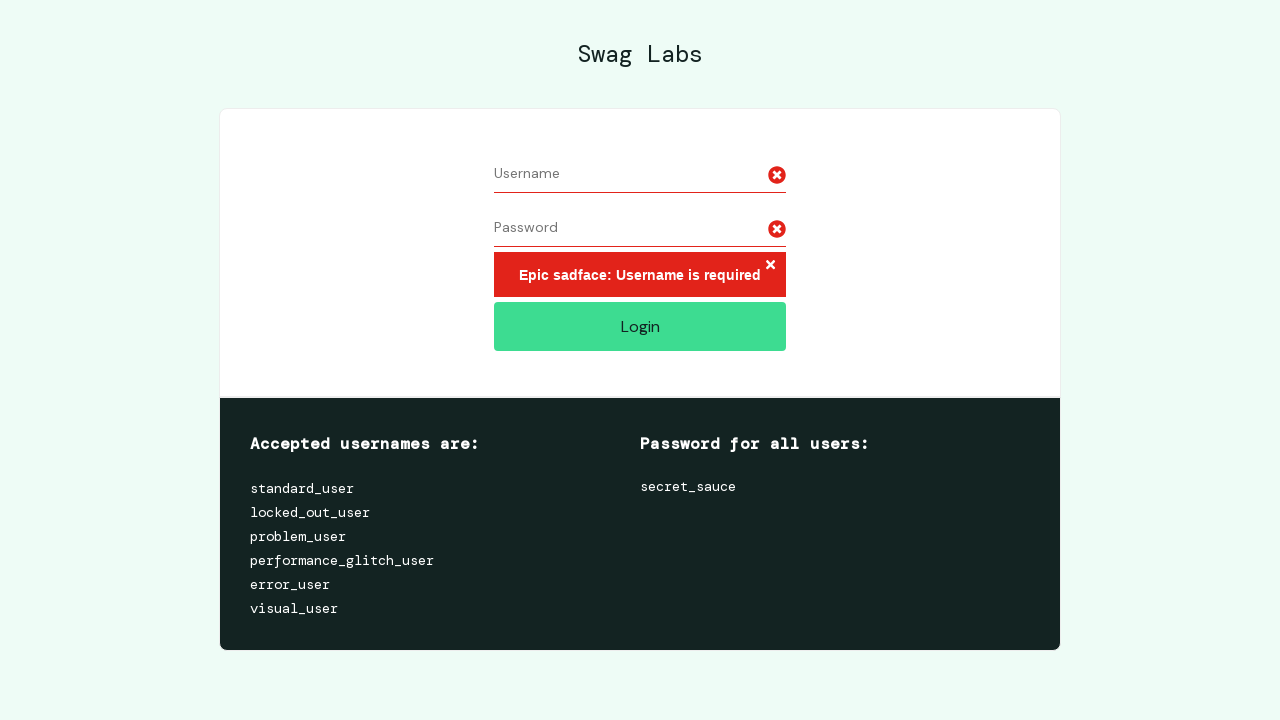

Verified error message displays 'Epic sadface: Username is required'
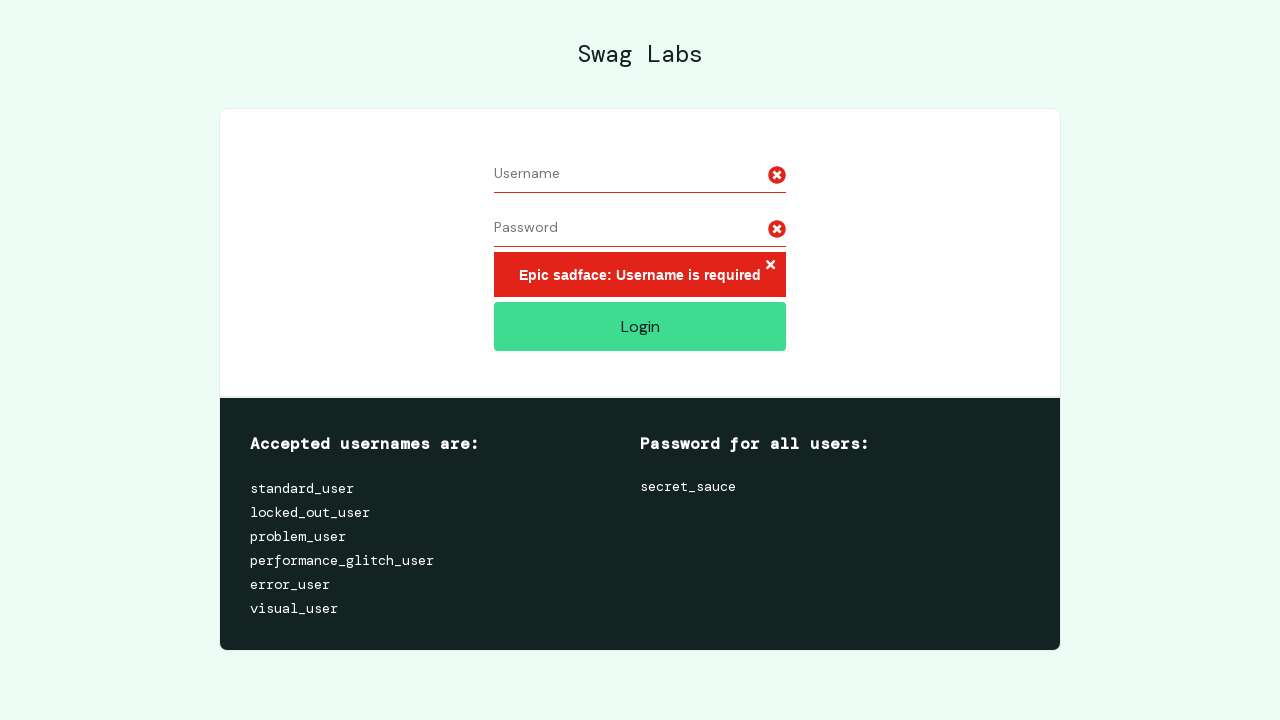

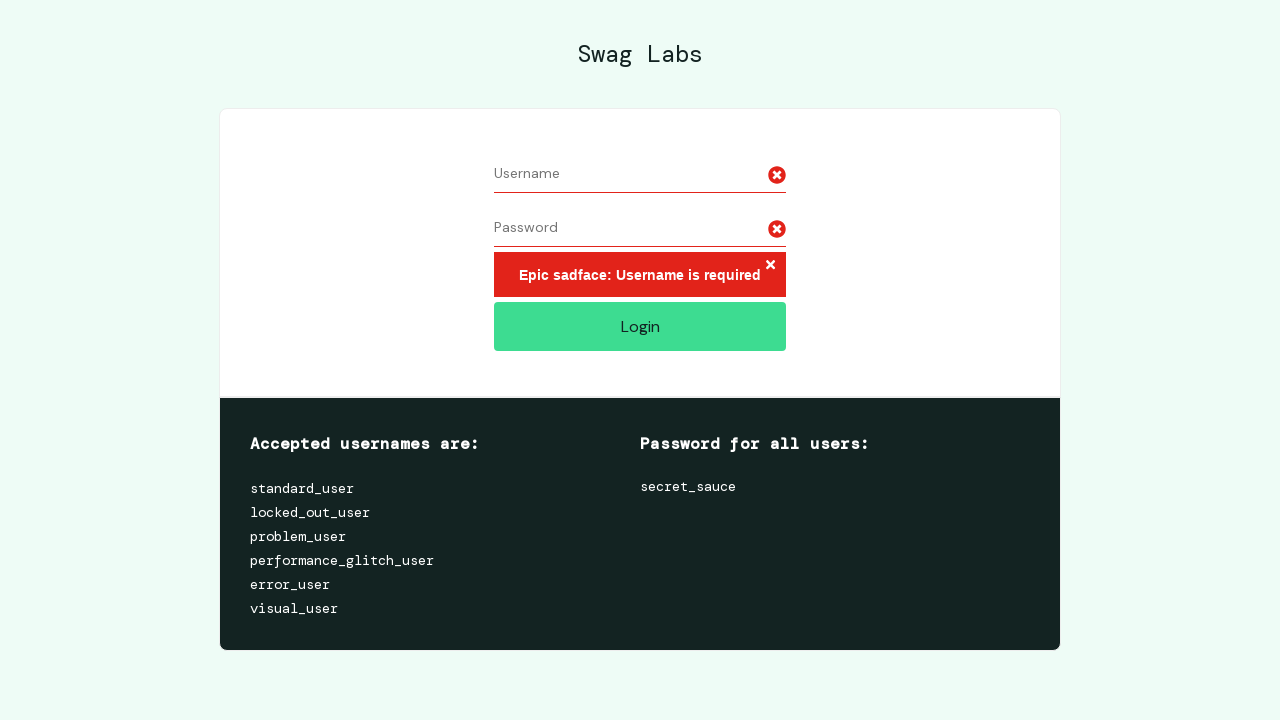